Navigates to Monster India job portal homepage and verifies the page loads successfully

Starting URL: https://www.monsterindia.com/

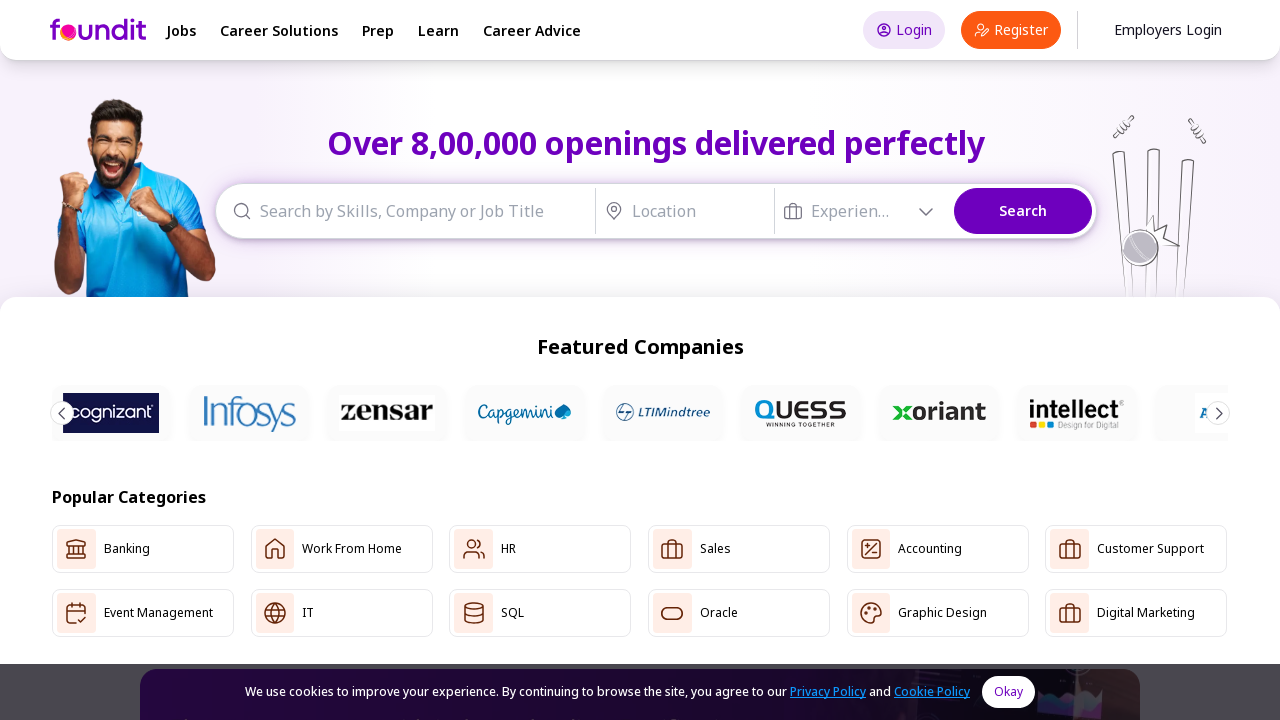

Navigated to Monster India homepage
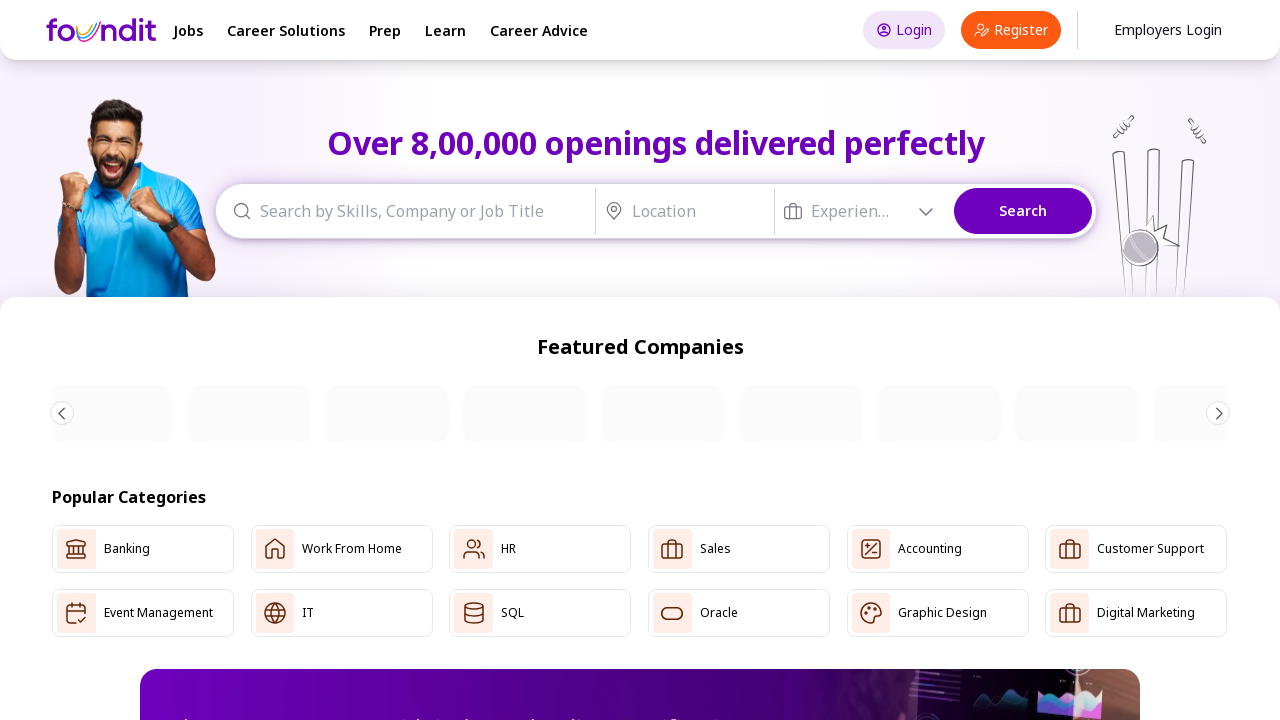

Waited for page to reach networkidle state
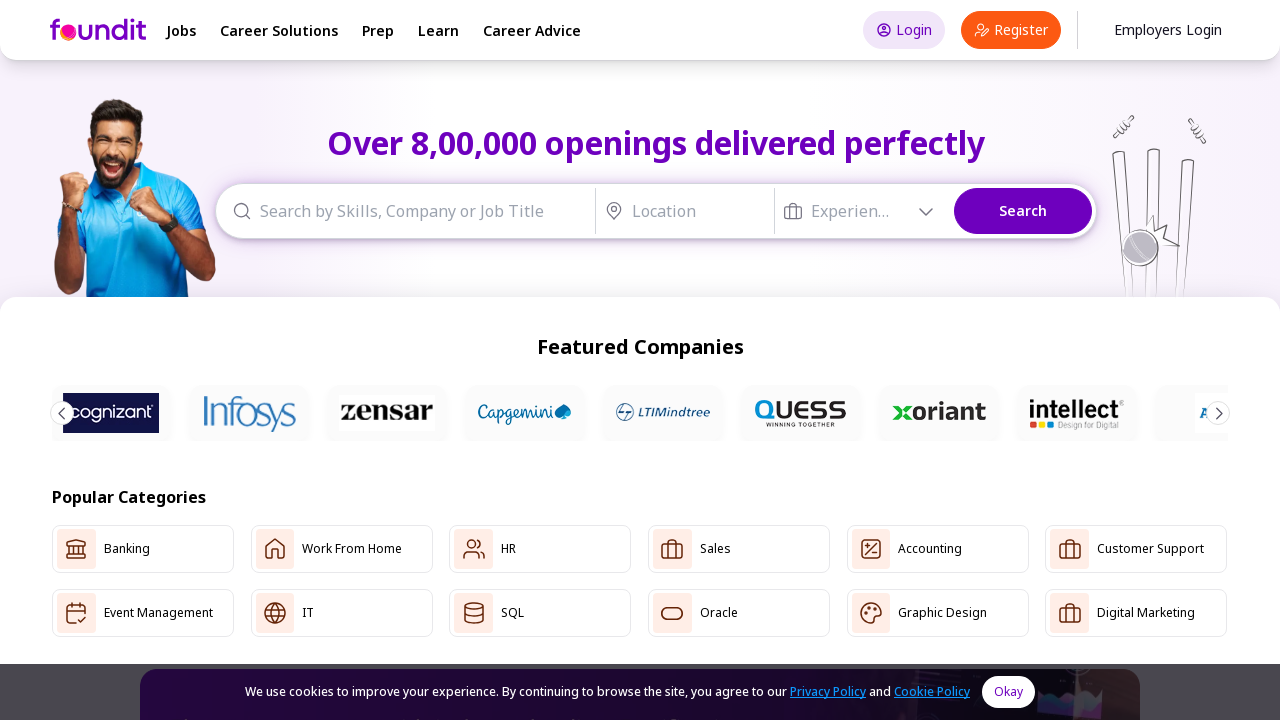

Verified body element is present on Monster India homepage
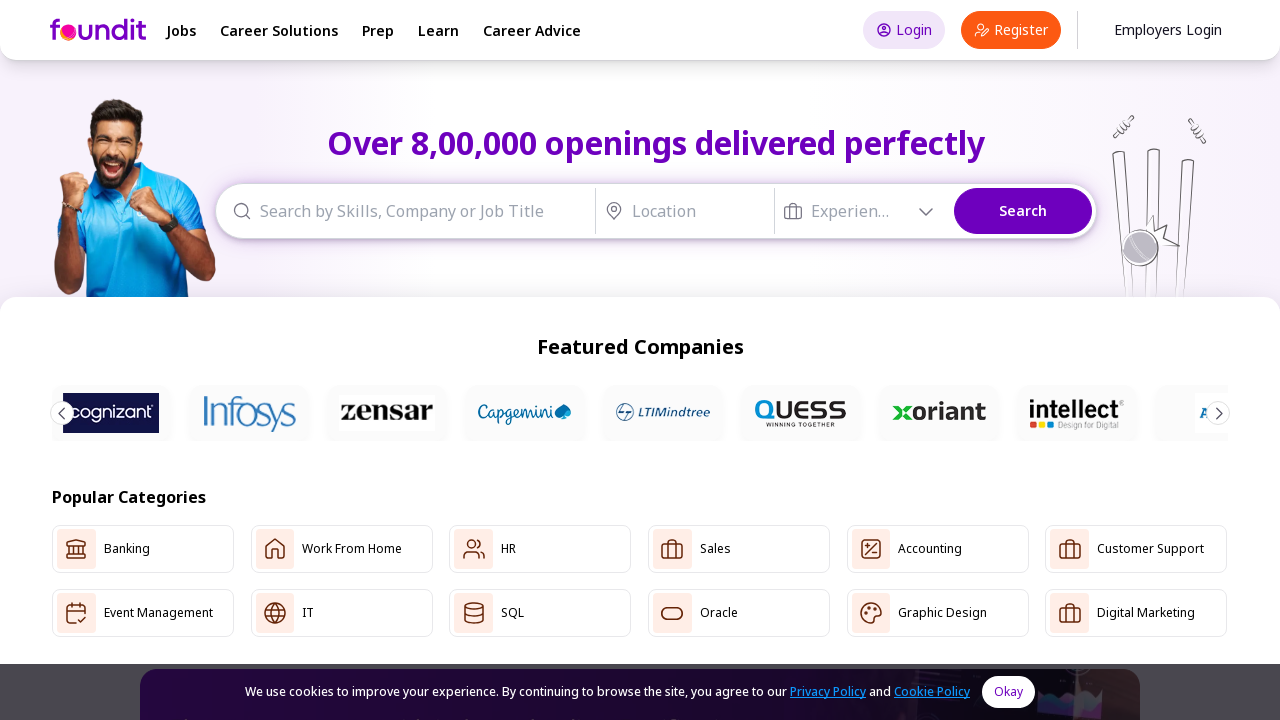

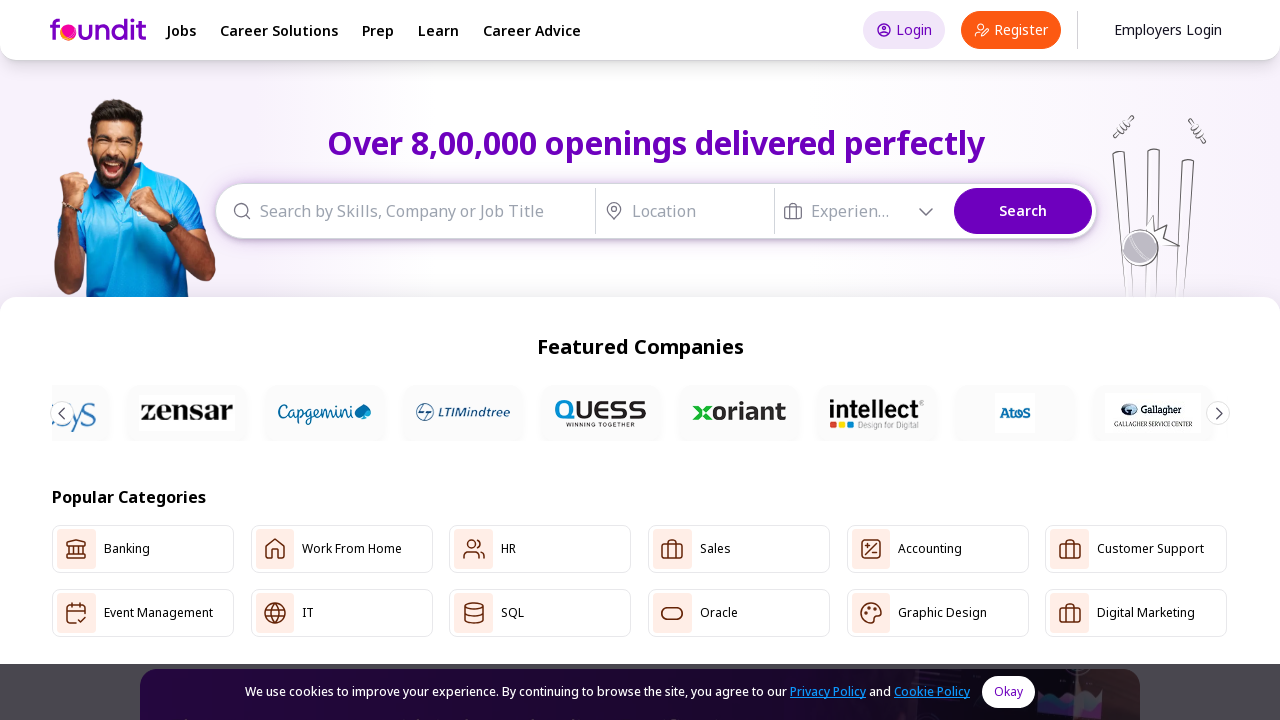